Tests handling of a confirmation dialog by clicking a button, accepting the confirmation, and verifying the result message

Starting URL: https://demoqa.com/alerts

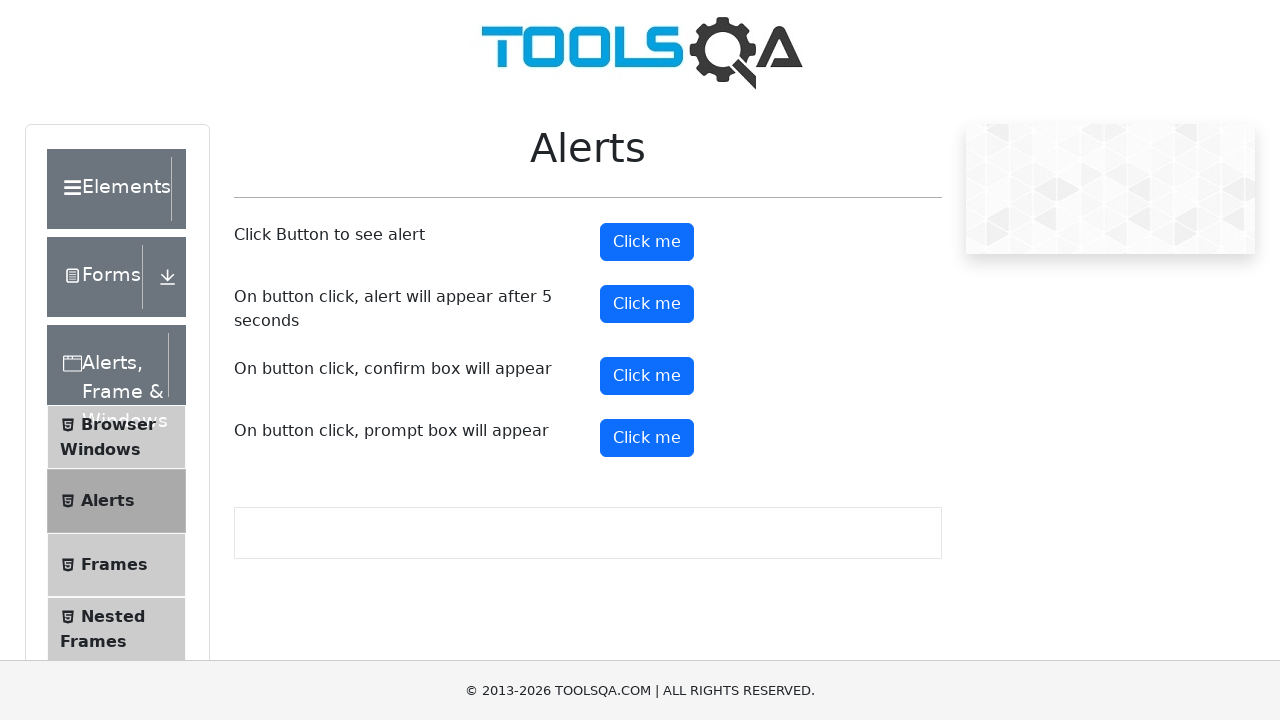

Set up dialog handler to accept confirmation dialogs
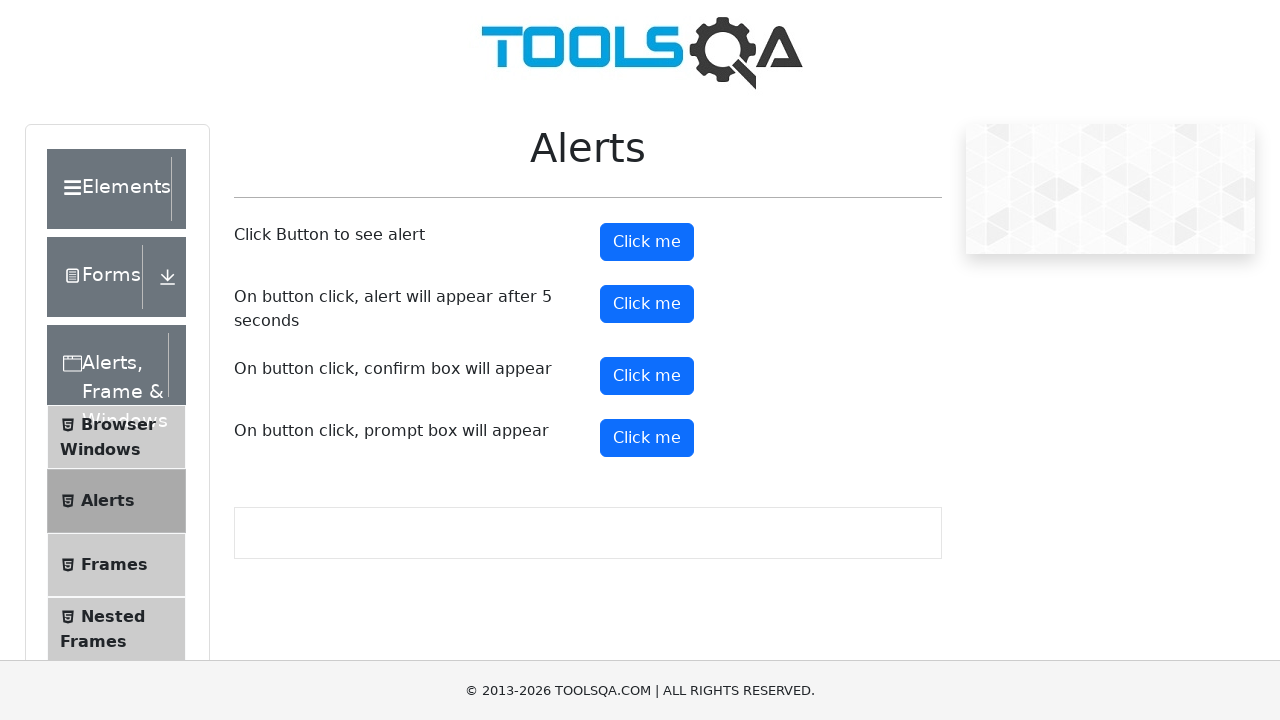

Clicked confirmation button to trigger dialog at (647, 376) on button#confirmButton
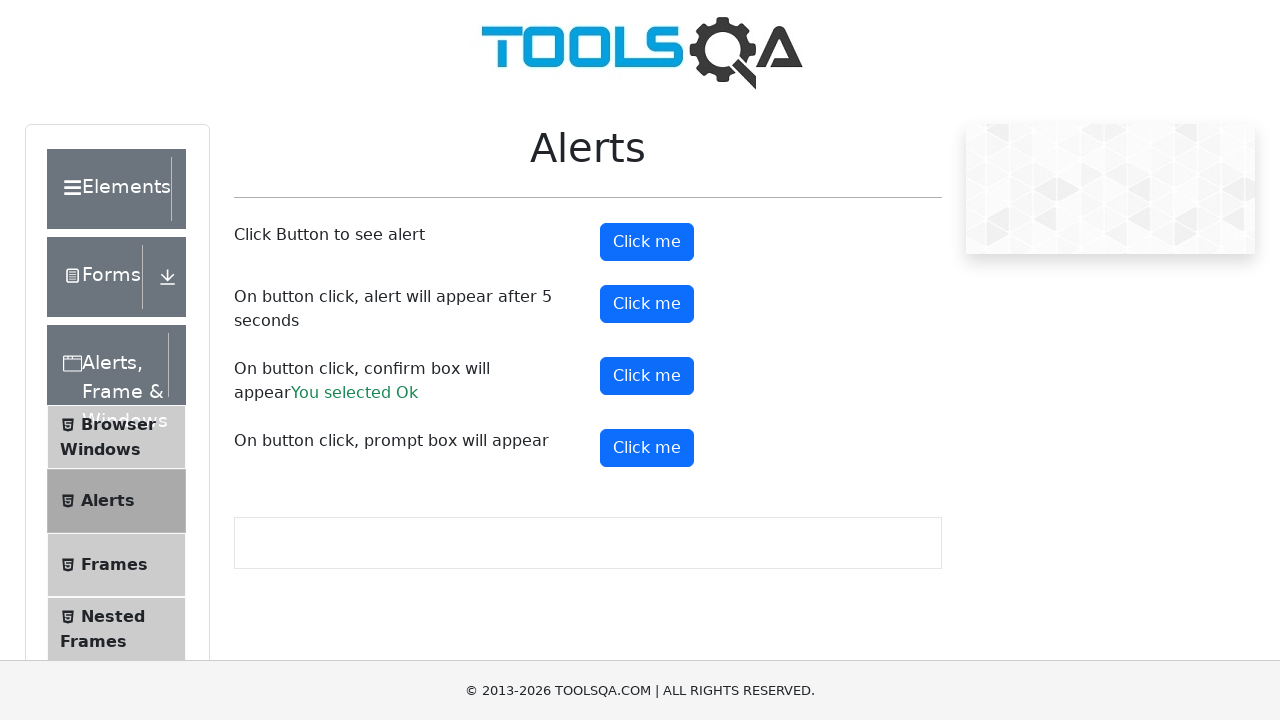

Confirmation dialog was accepted and result message appeared
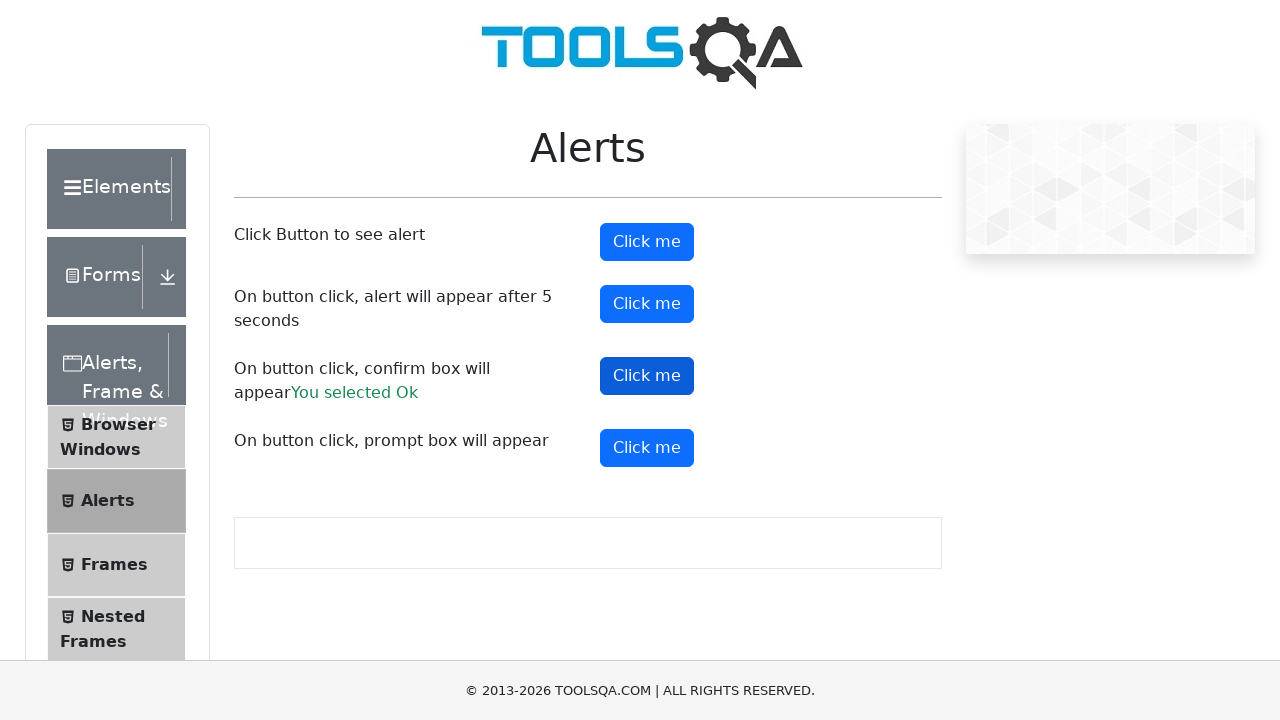

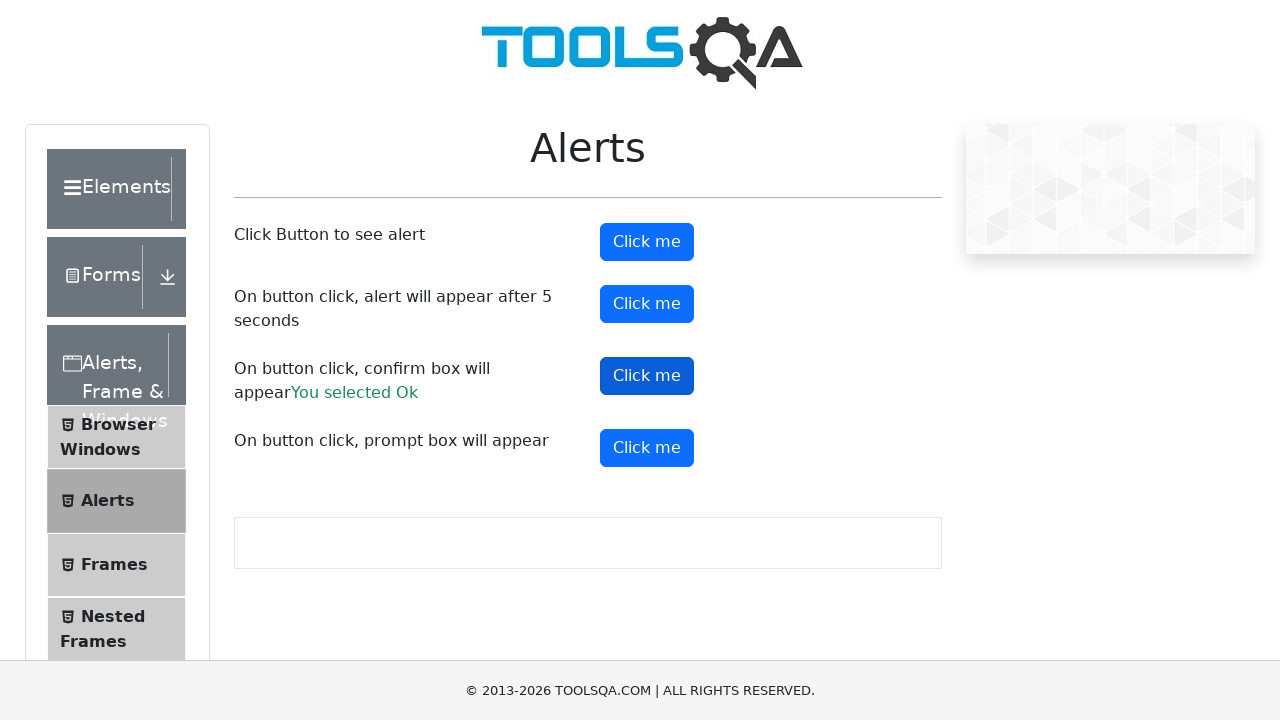